Performs a drag and drop action by offset coordinates from draggable element to target location

Starting URL: https://crossbrowsertesting.github.io/drag-and-drop

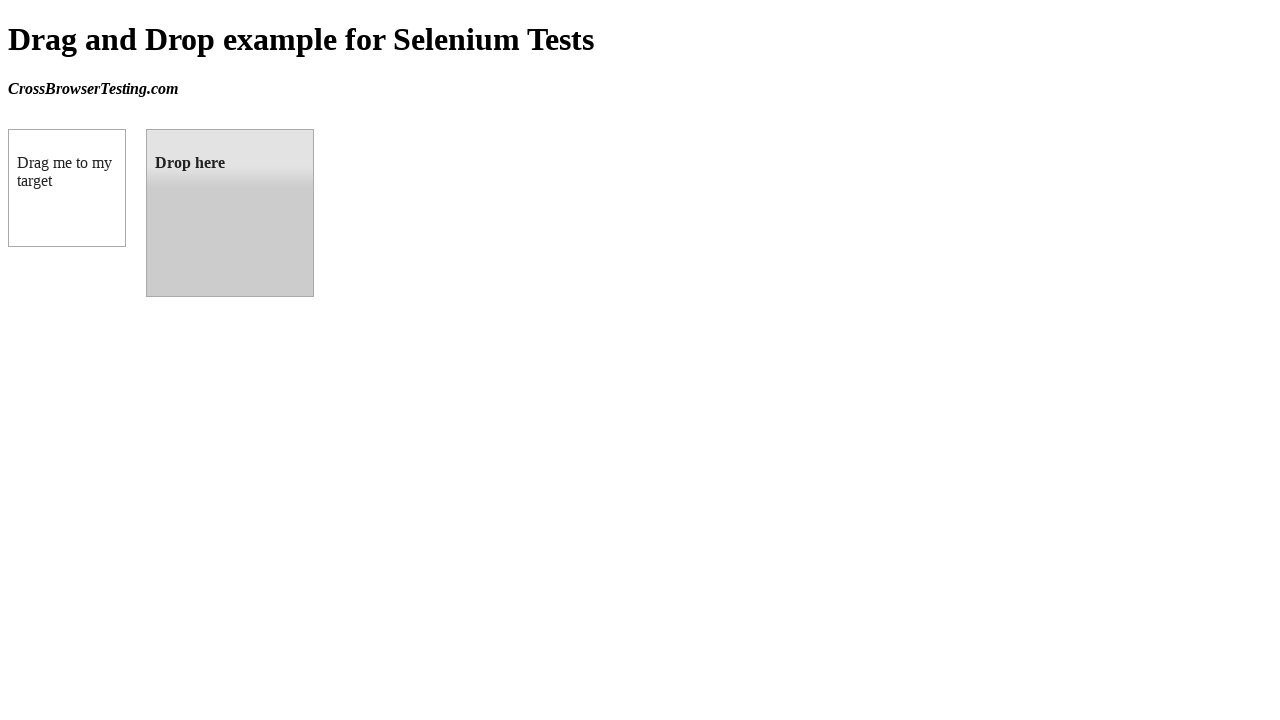

Located draggable element
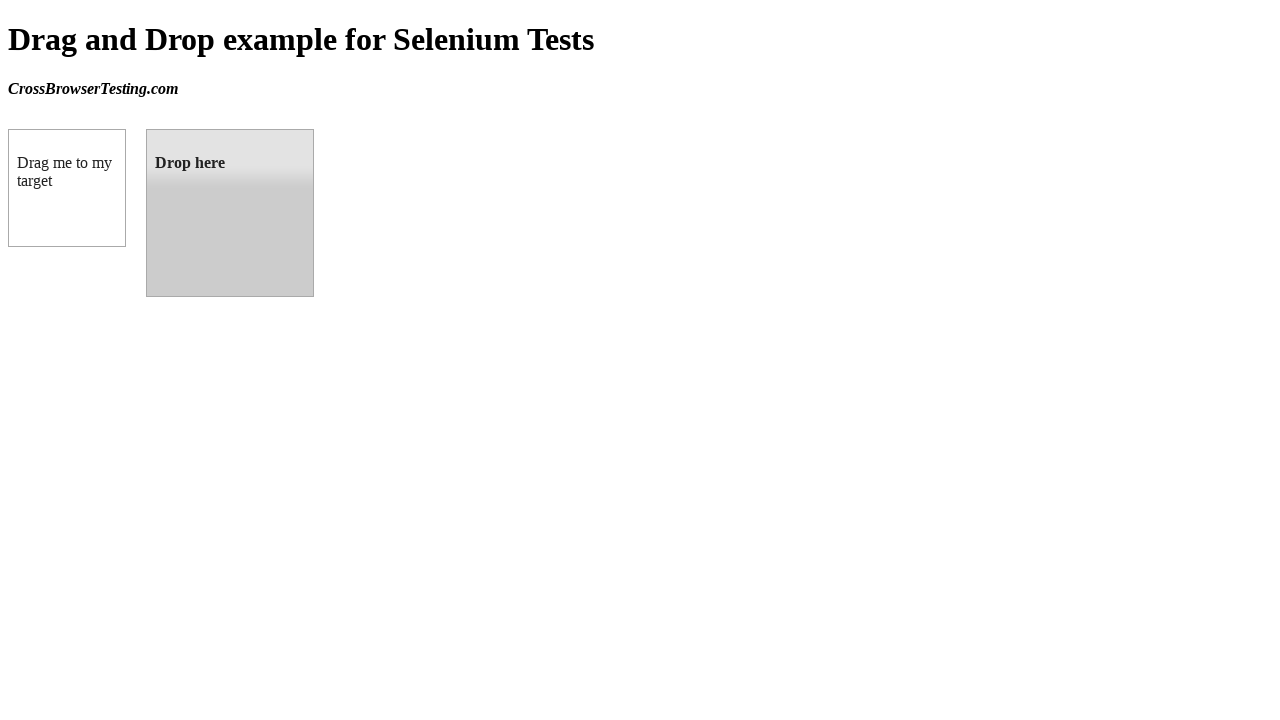

Located droppable target element
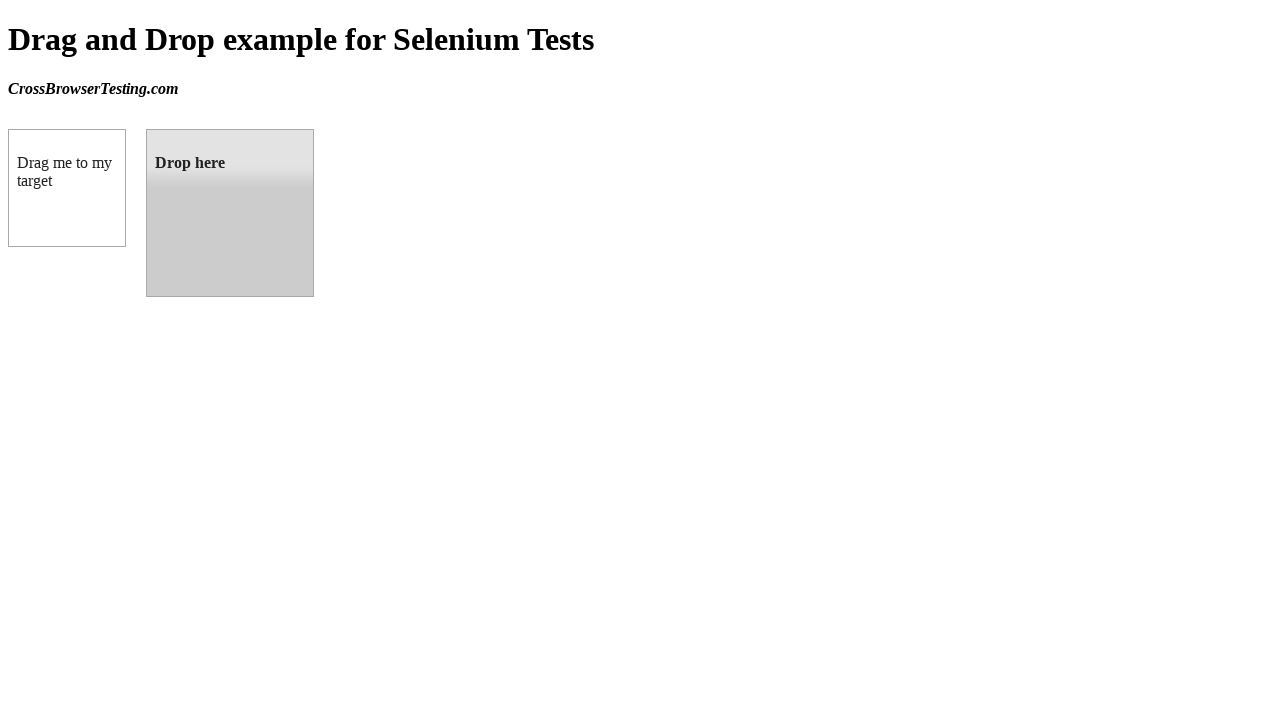

Retrieved target element bounding box coordinates
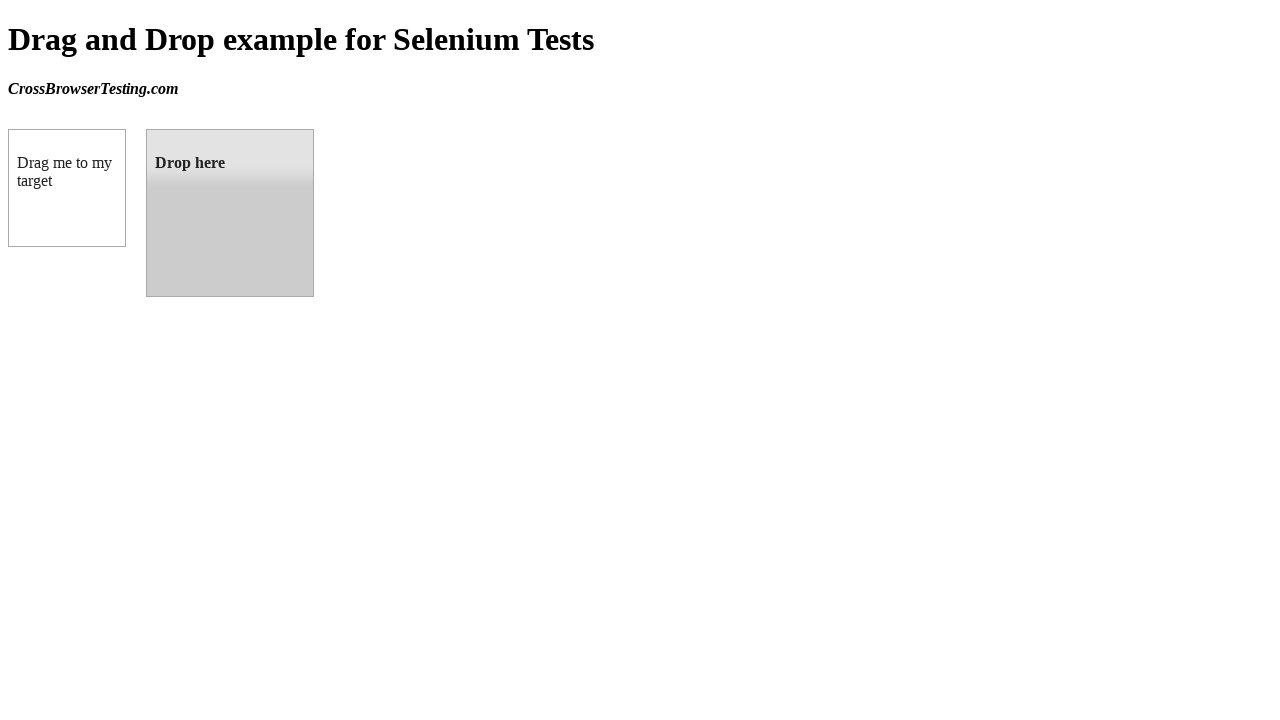

Dragged element to droppable target location at (230, 213)
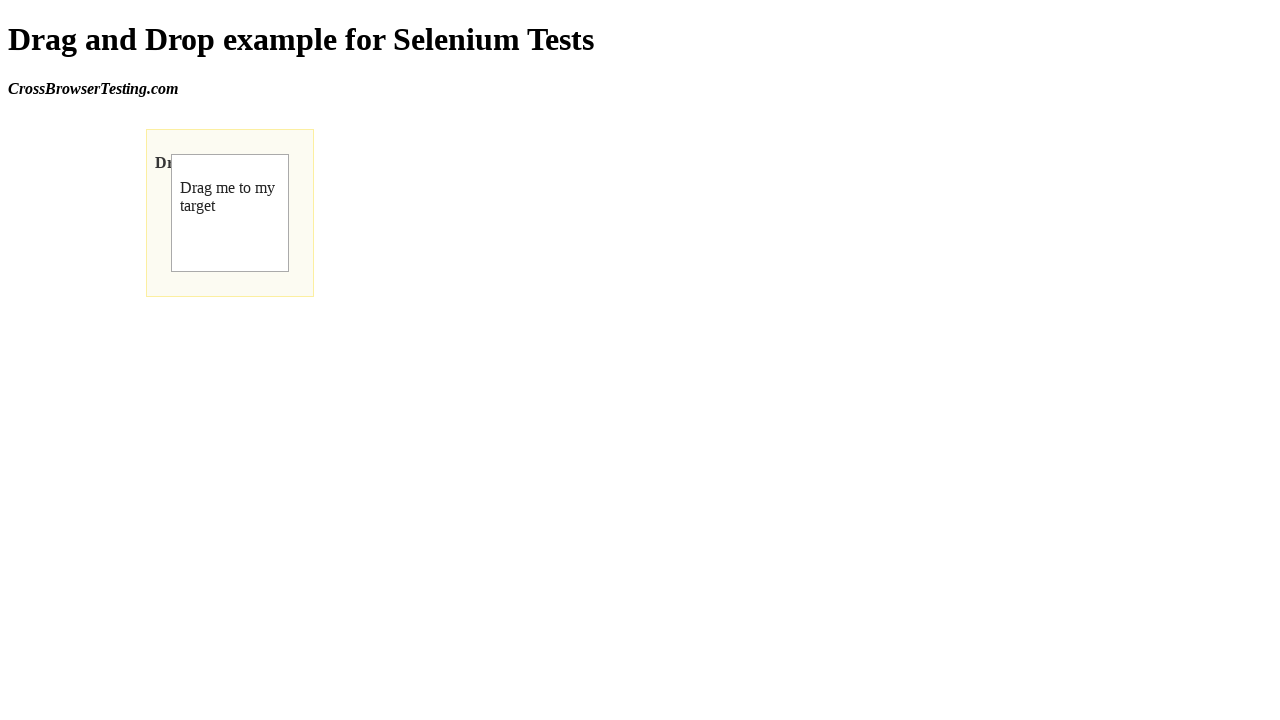

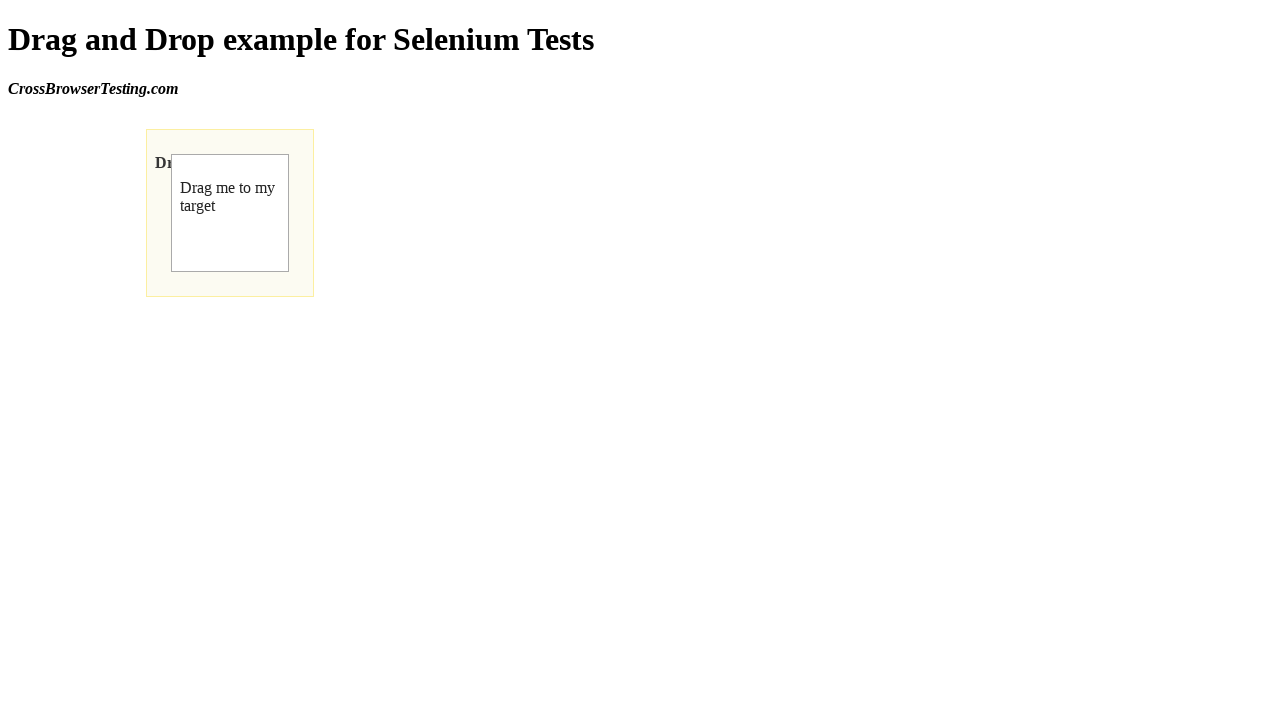